Tests that the Clear completed button displays correct text after marking an item complete.

Starting URL: https://demo.playwright.dev/todomvc

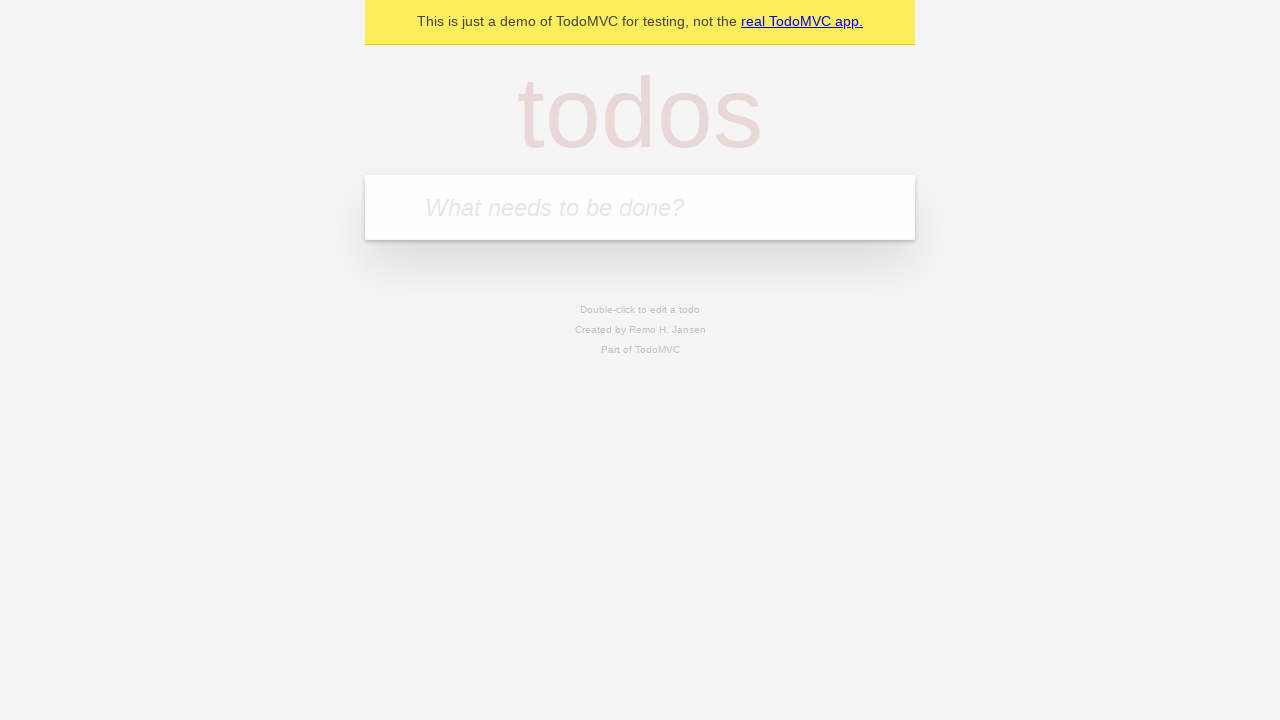

Filled todo input with 'buy some cheese' on internal:attr=[placeholder="What needs to be done?"i]
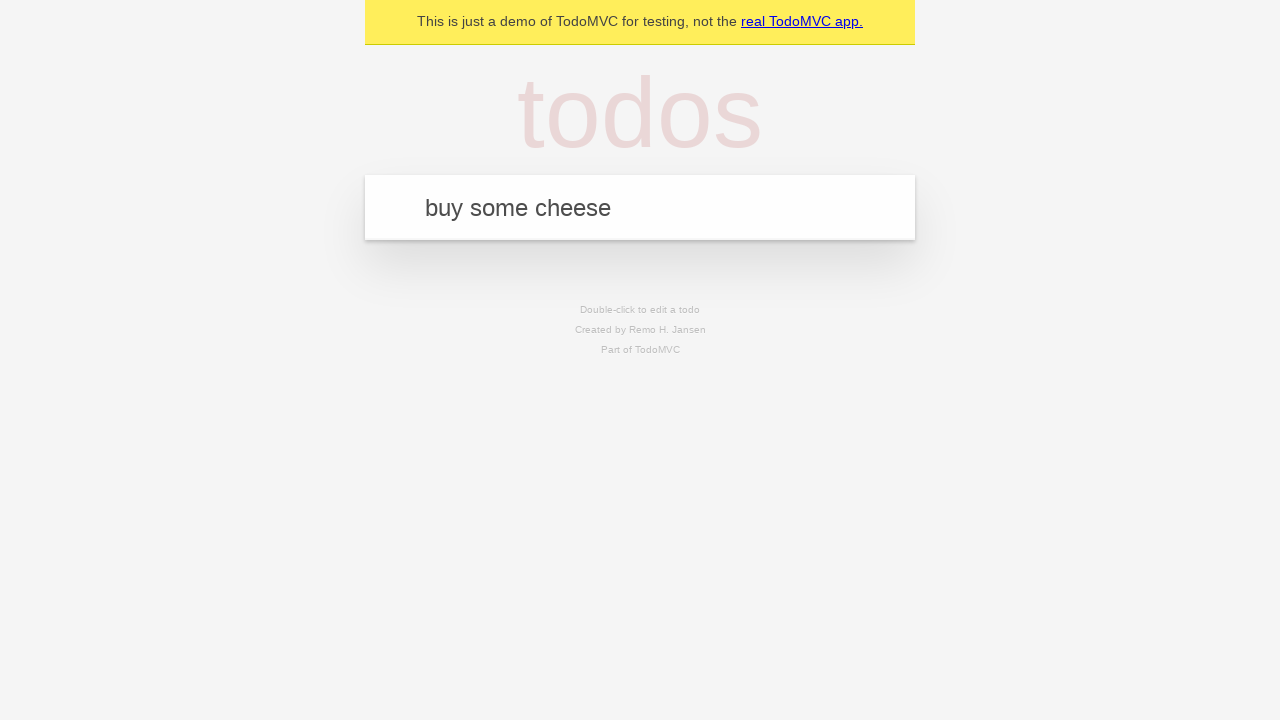

Pressed Enter to add 'buy some cheese' to the todo list on internal:attr=[placeholder="What needs to be done?"i]
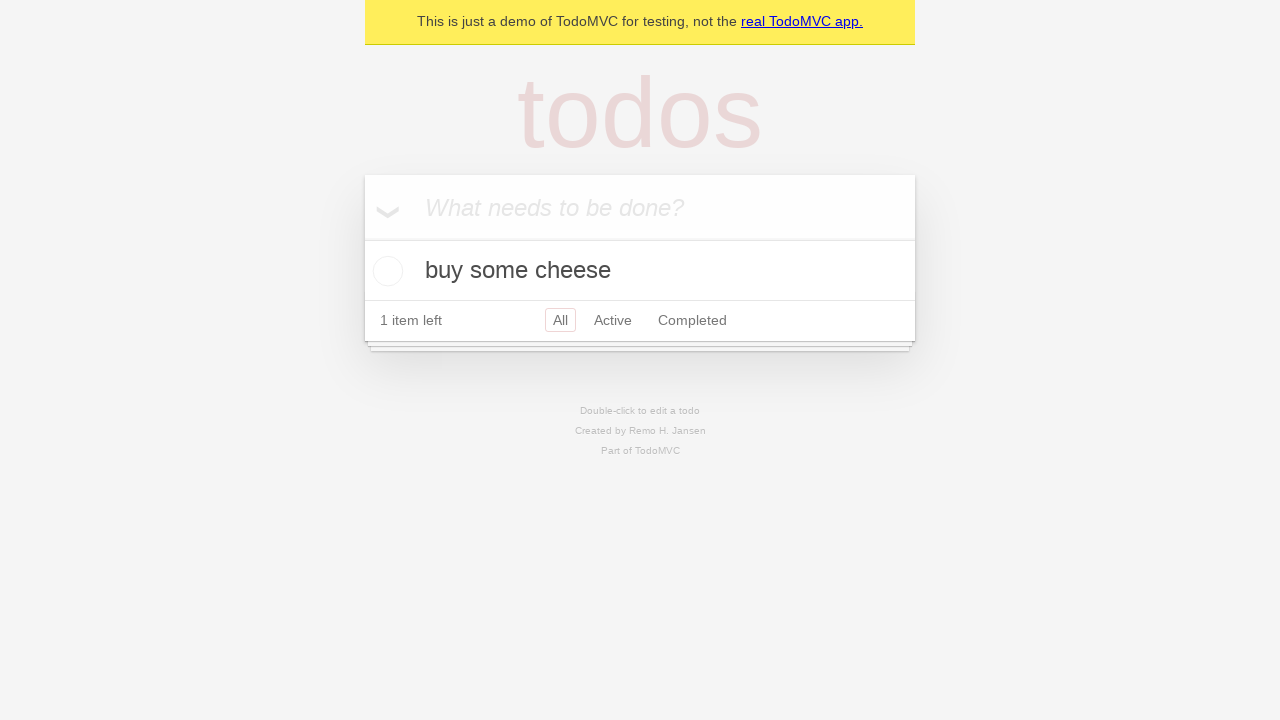

Filled todo input with 'feed the cat' on internal:attr=[placeholder="What needs to be done?"i]
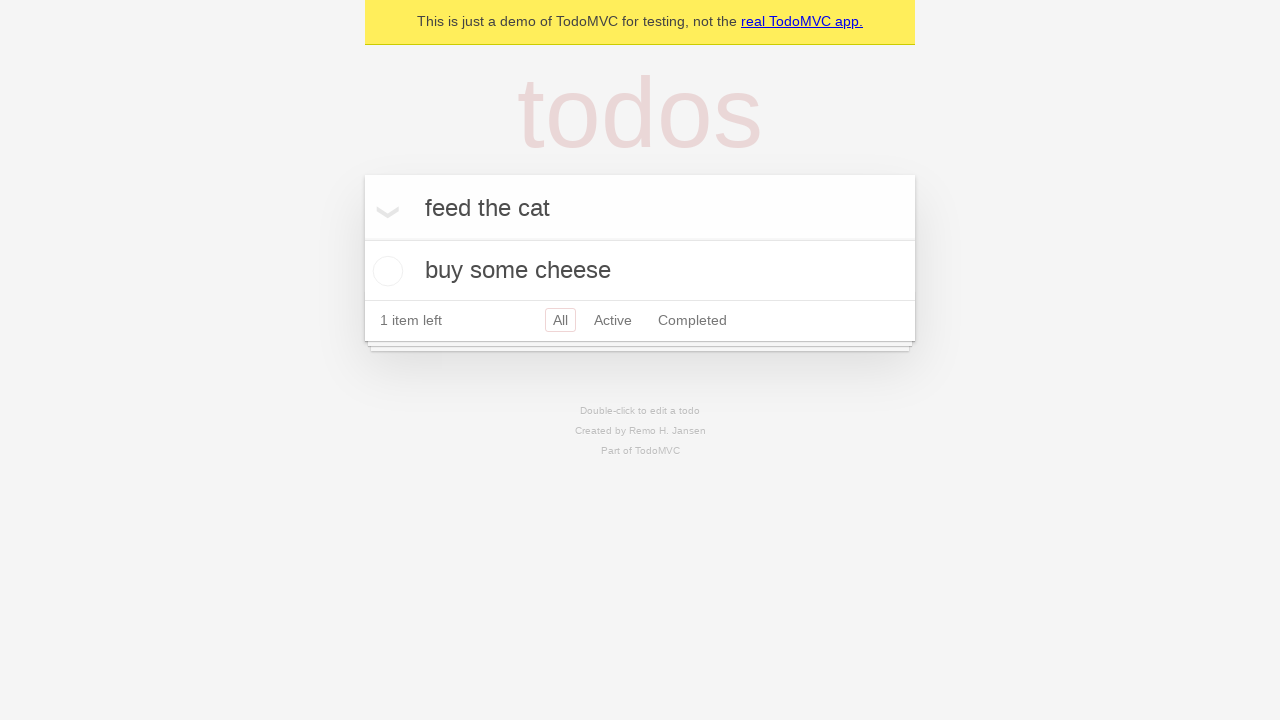

Pressed Enter to add 'feed the cat' to the todo list on internal:attr=[placeholder="What needs to be done?"i]
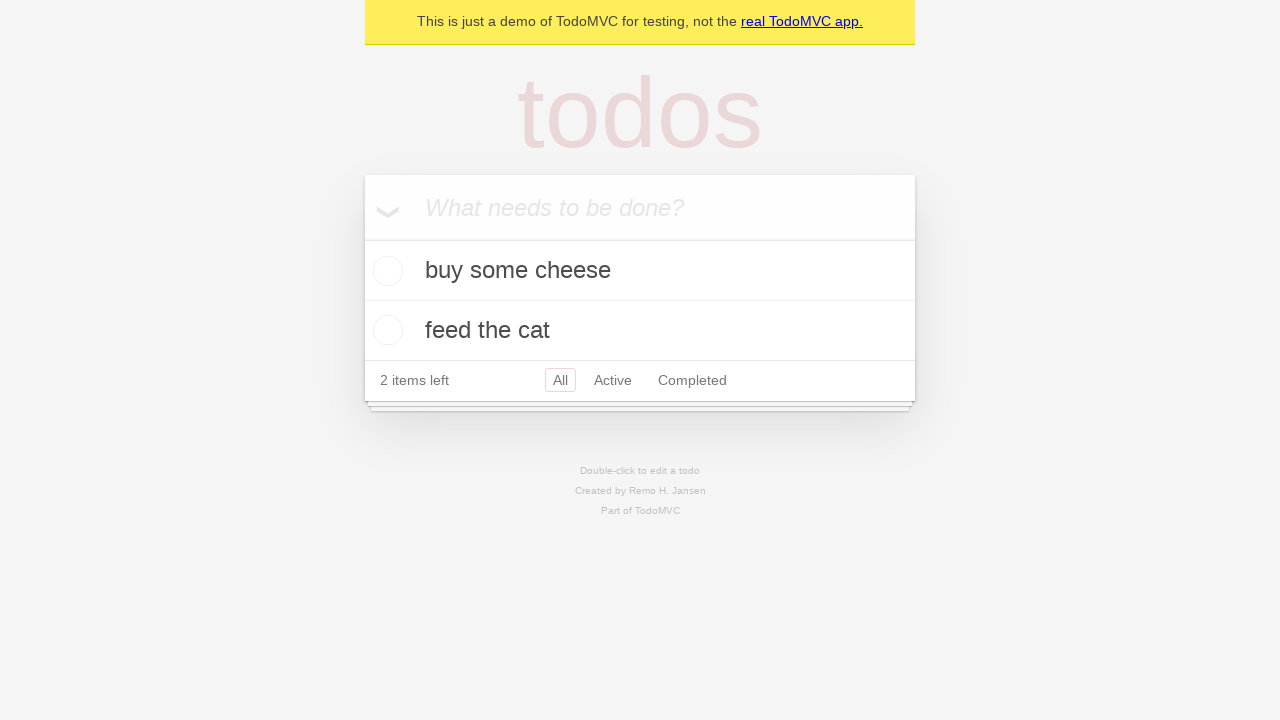

Filled todo input with 'book a doctors appointment' on internal:attr=[placeholder="What needs to be done?"i]
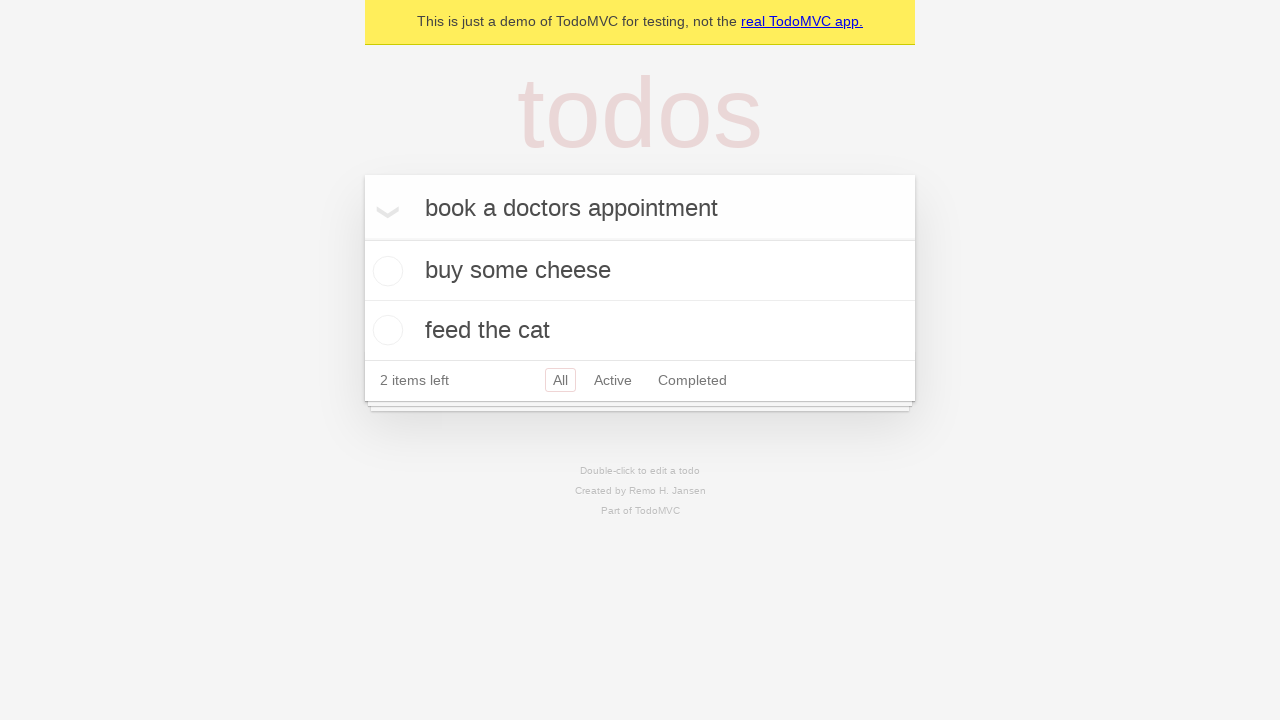

Pressed Enter to add 'book a doctors appointment' to the todo list on internal:attr=[placeholder="What needs to be done?"i]
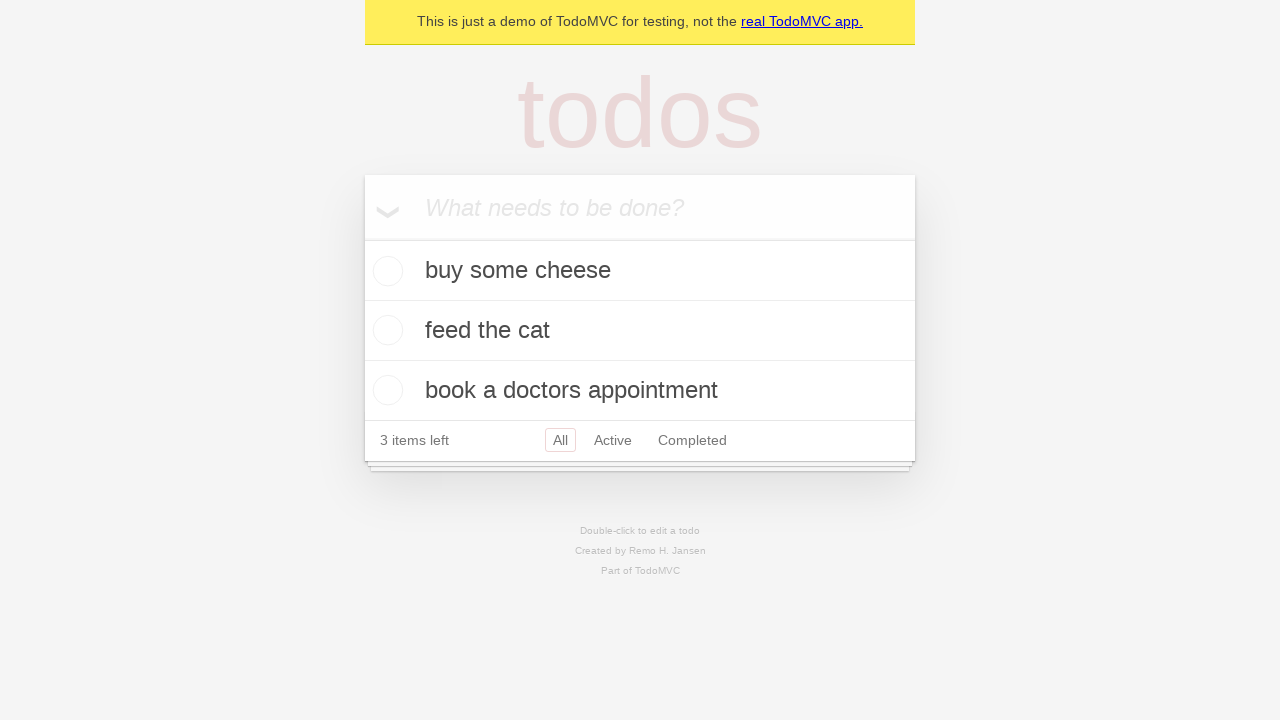

Marked first todo item as complete at (385, 271) on .todo-list li .toggle >> nth=0
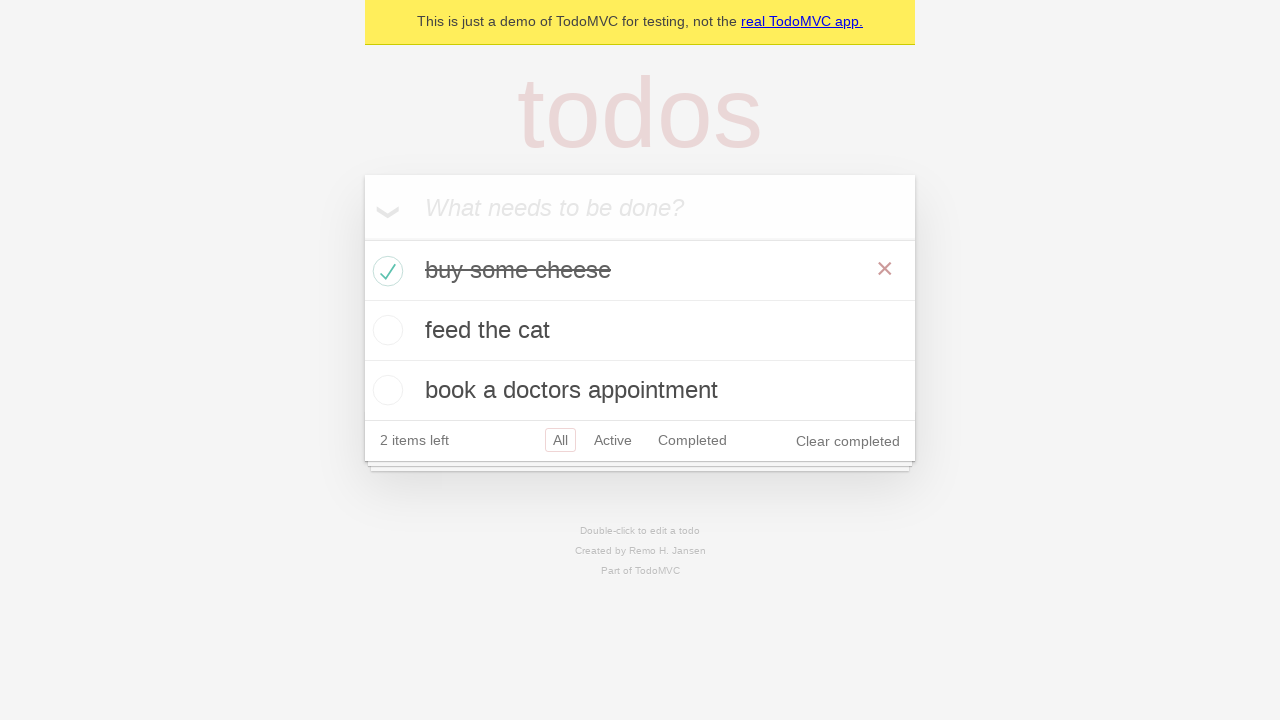

Clear completed button appeared after marking item complete
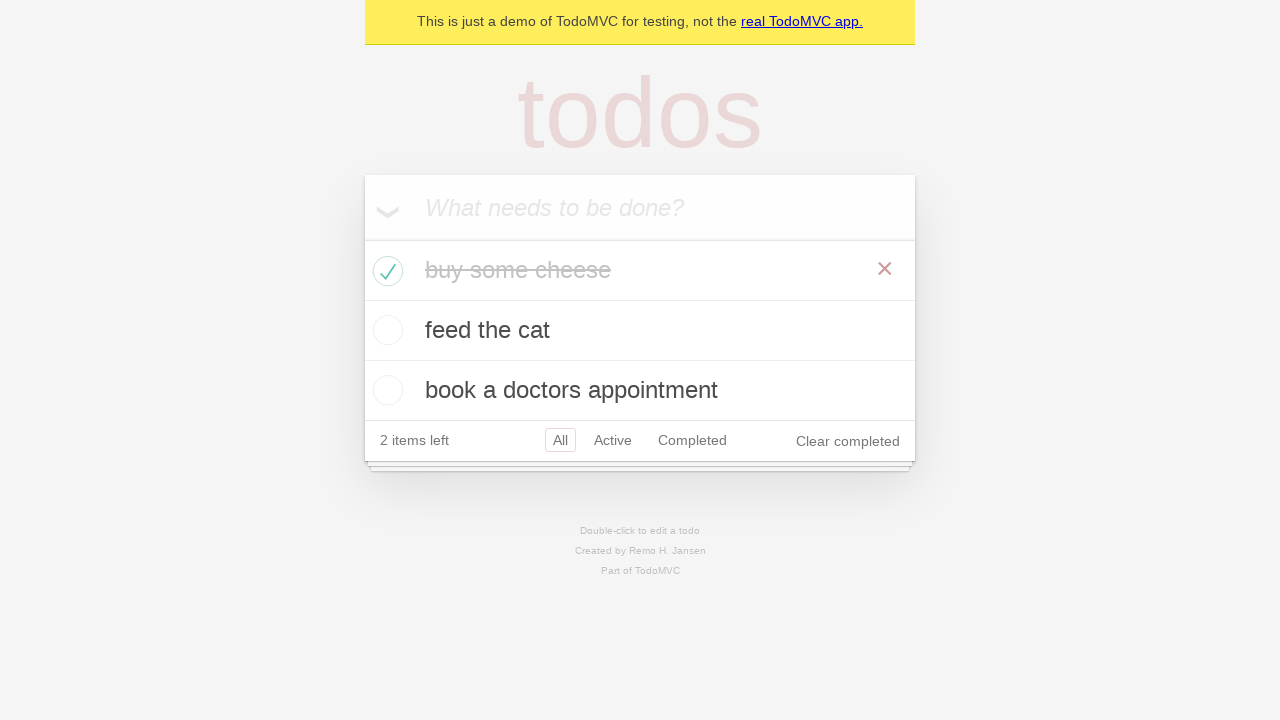

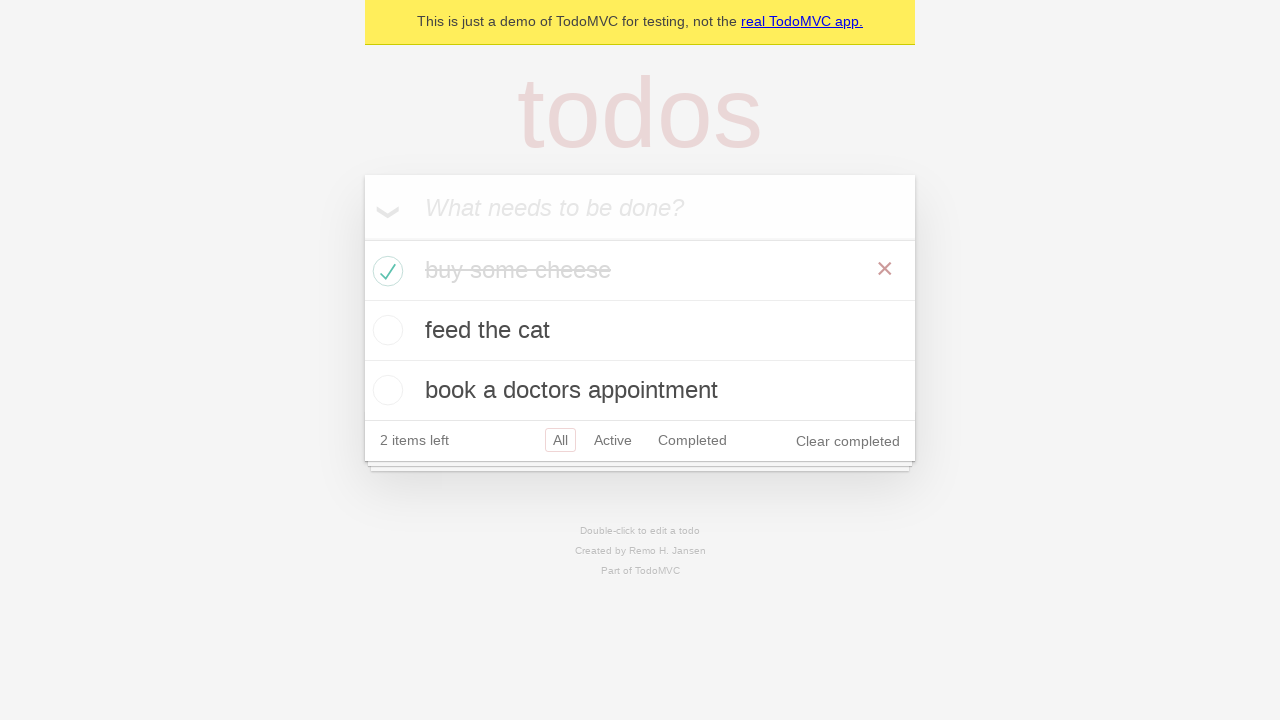